Tests iframe handling by switching to a single frame and entering text into an input field within that frame

Starting URL: http://demo.automationtesting.in/Frames.html

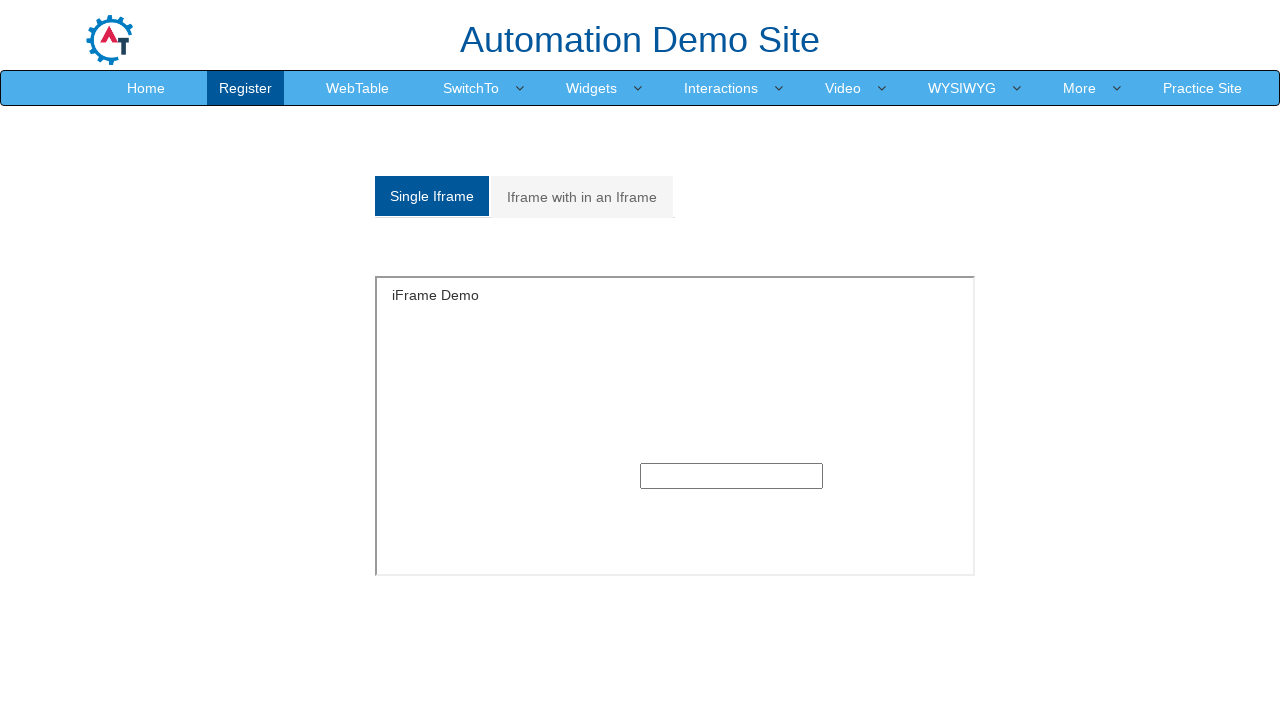

Navigated to iframe handling test page
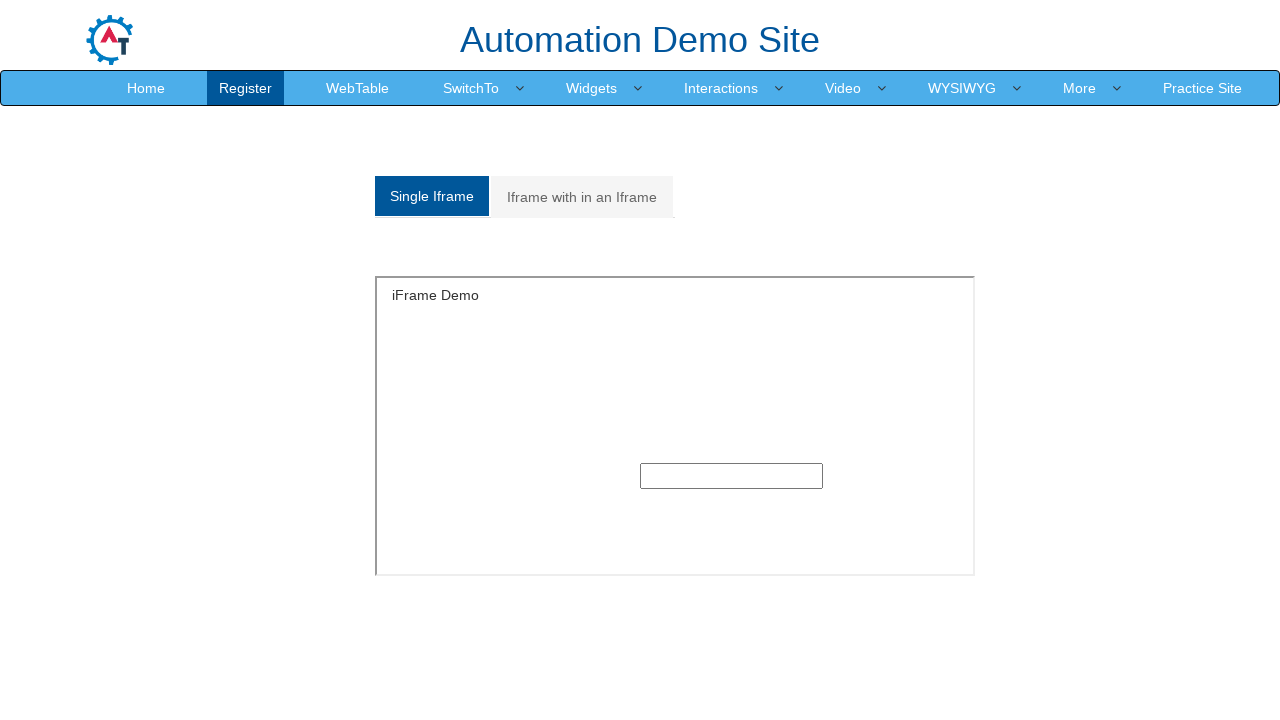

Located the SingleFrame iframe
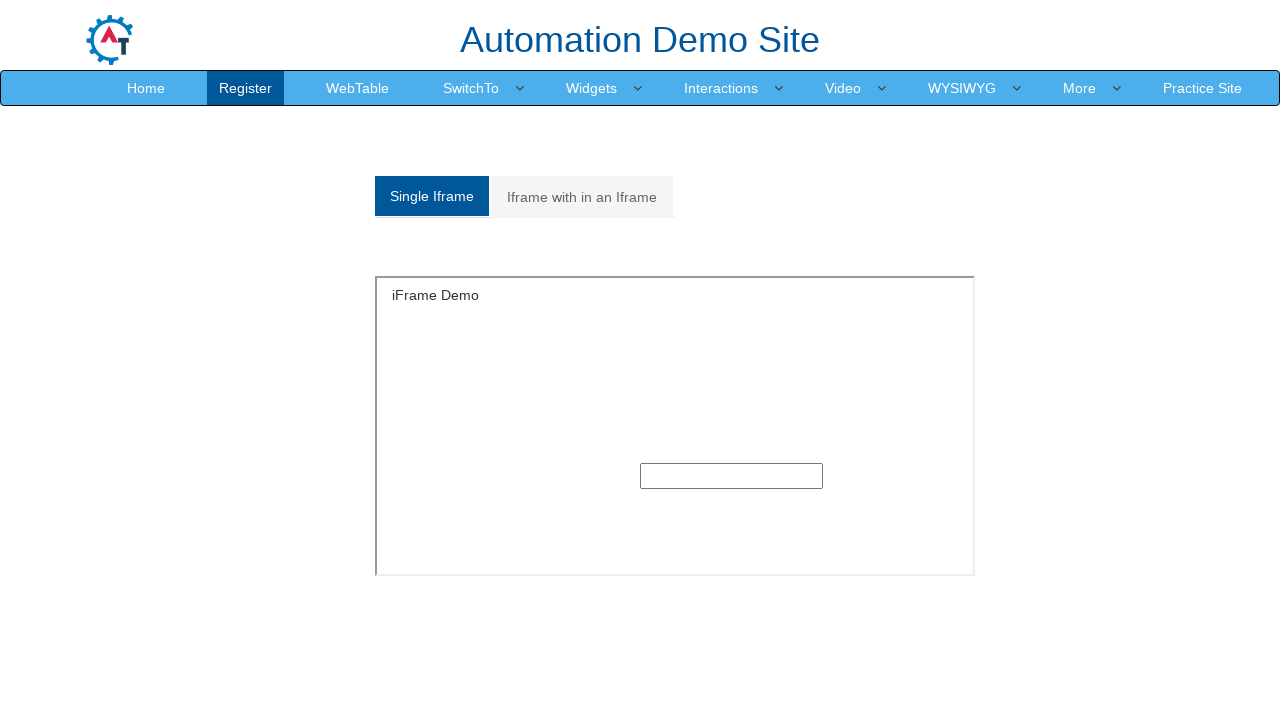

Filled input field within SingleFrame iframe with 'jyoti' on iframe[name='SingleFrame'] >> internal:control=enter-frame >> input
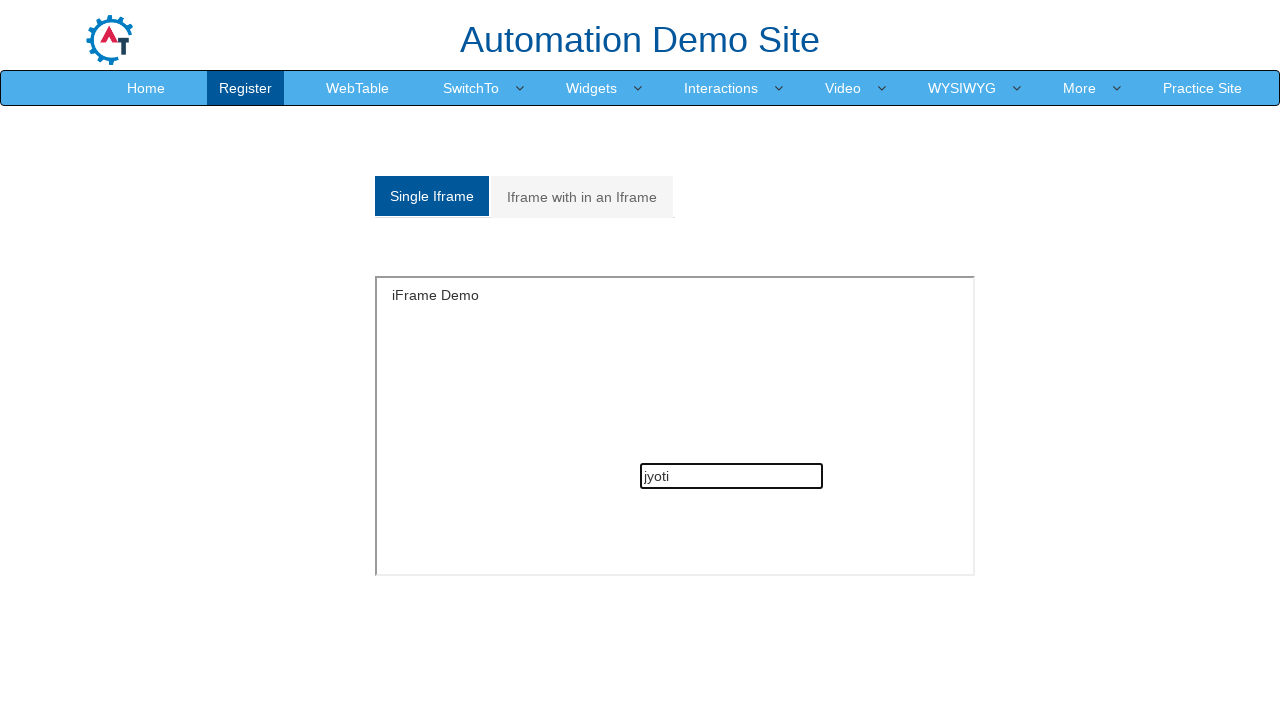

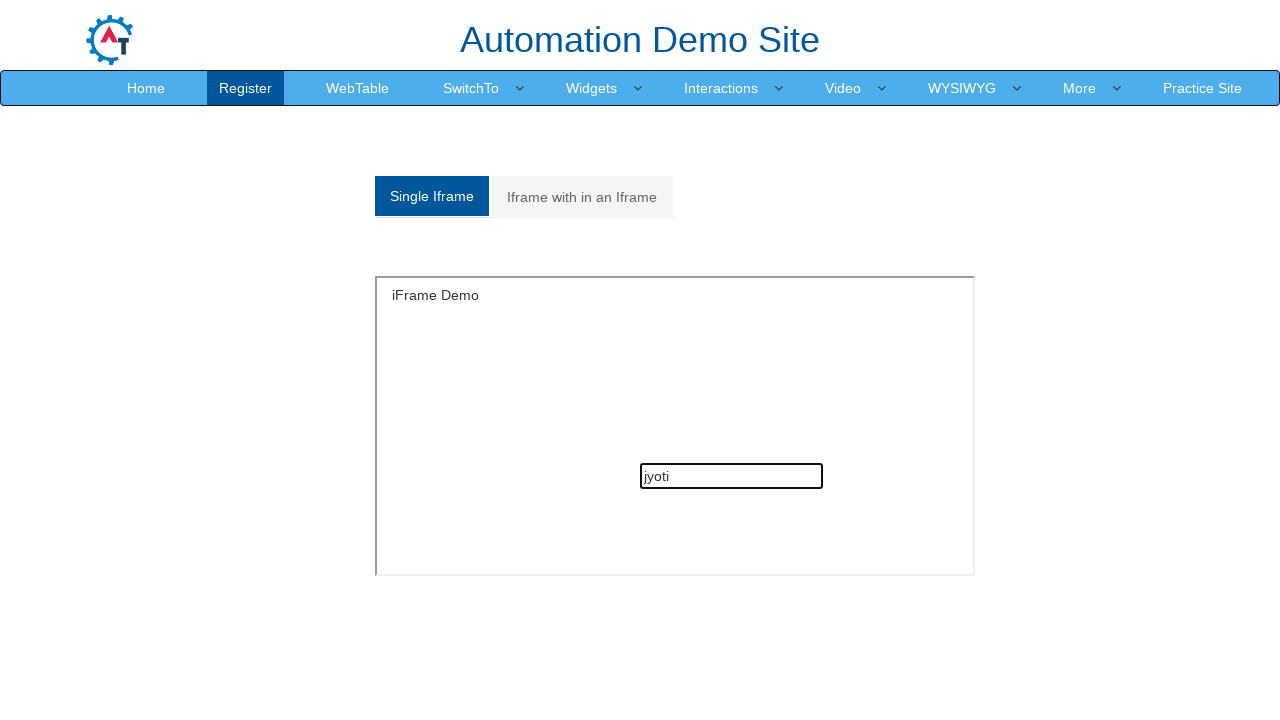